Tests a text box form by filling in name, email, current address, and permanent address fields, then submitting and verifying the output is displayed correctly.

Starting URL: https://demoqa.com/text-box

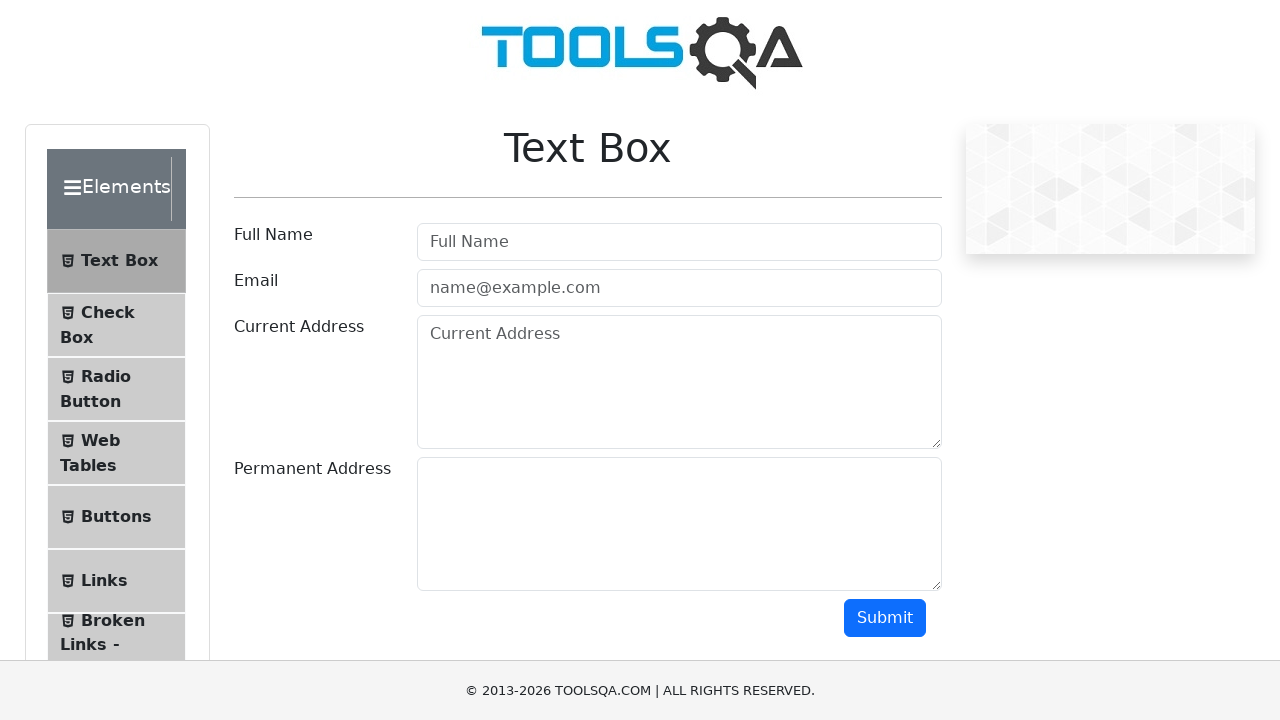

Filled userName field with 'James Williams' on #userName
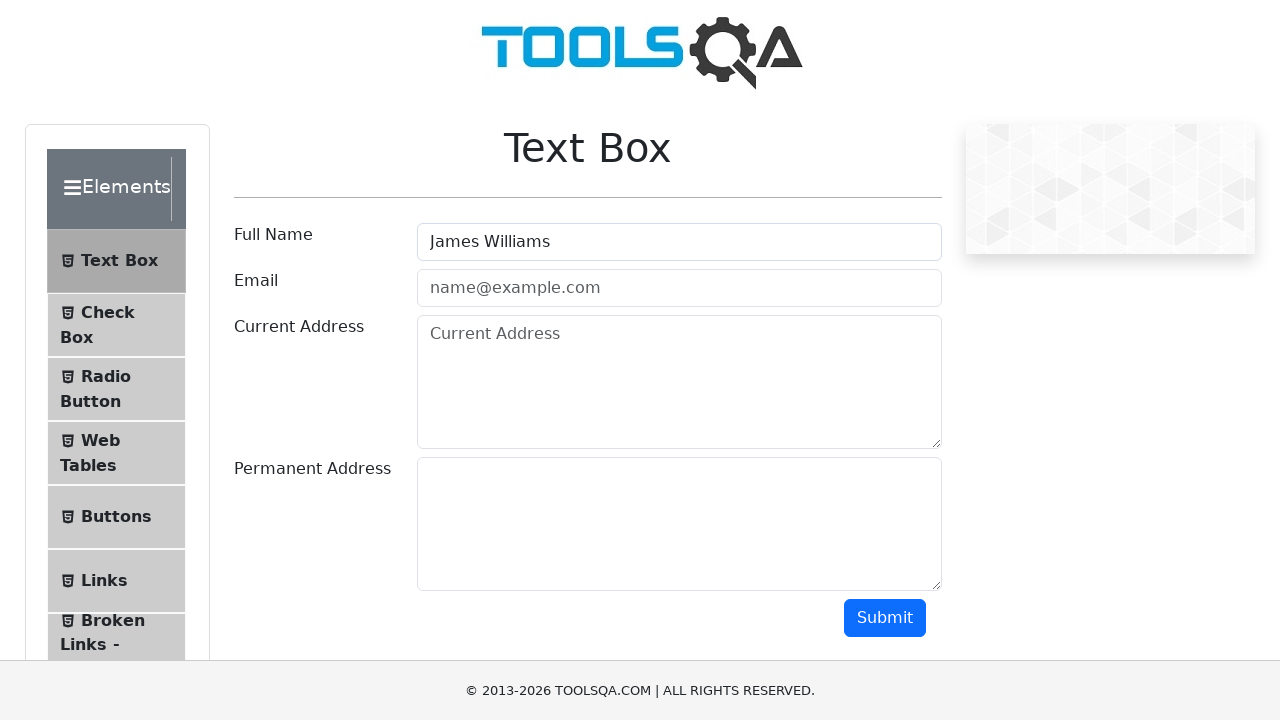

Filled userEmail field with 'jw@example.com' on #userEmail
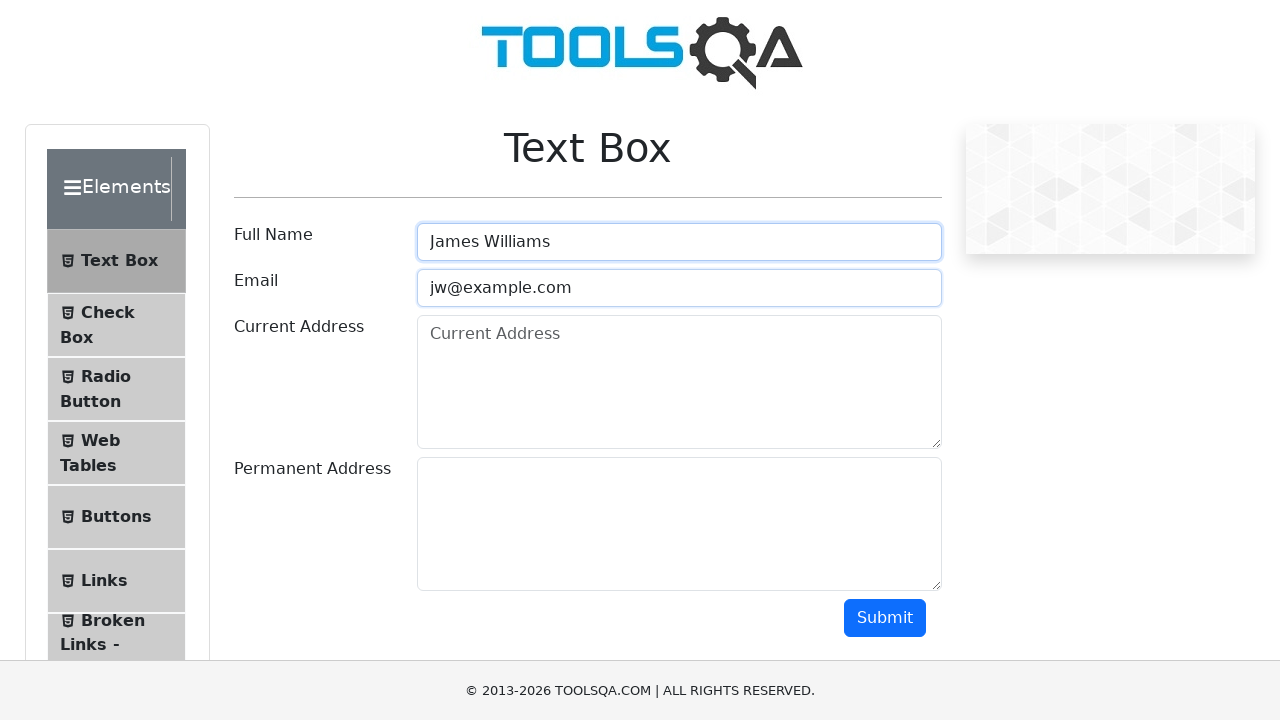

Filled currentAddress field with 'LT-1055' on #currentAddress
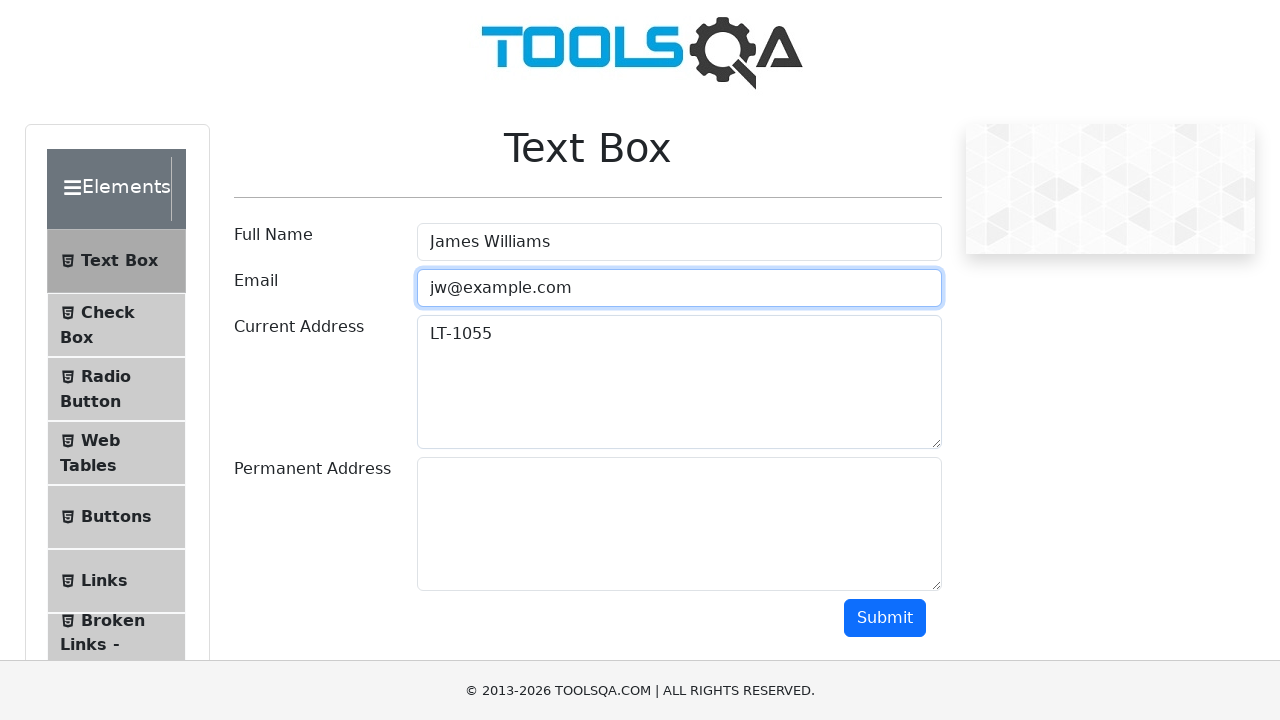

Filled permanentAddress field with 'Some Permanent Address' on #permanentAddress
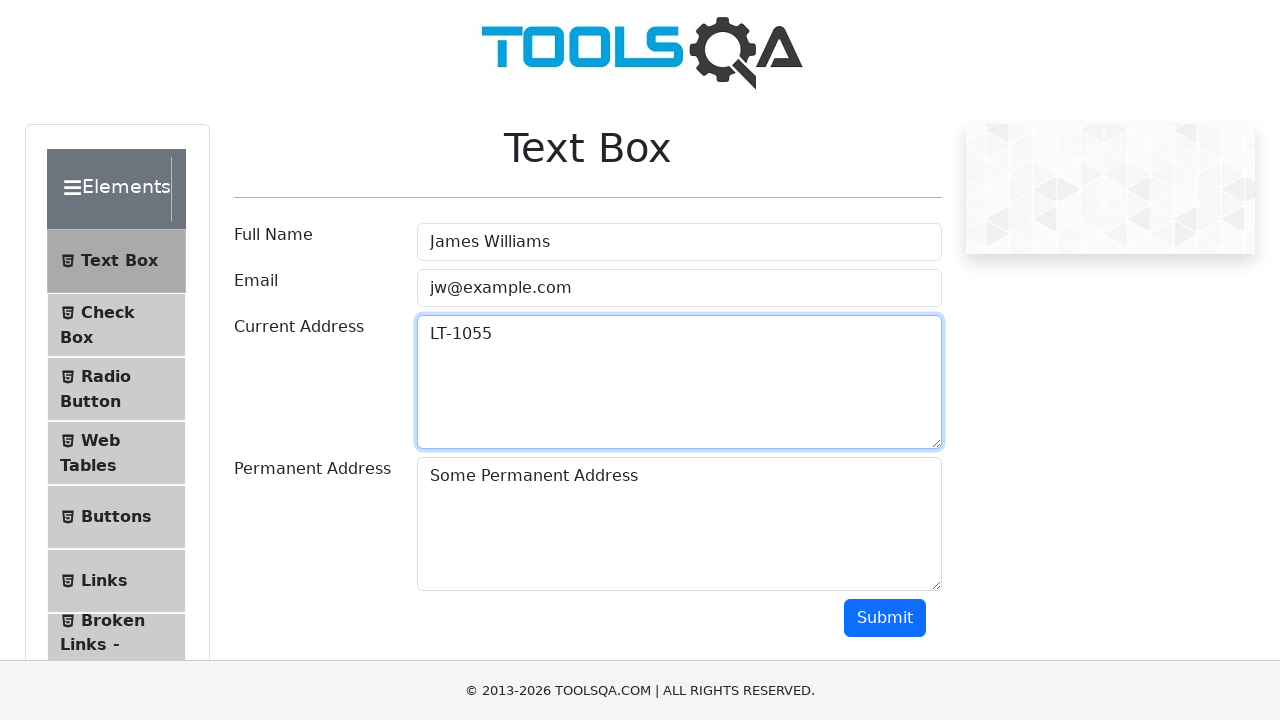

Clicked submit button to submit the form at (885, 618) on #submit
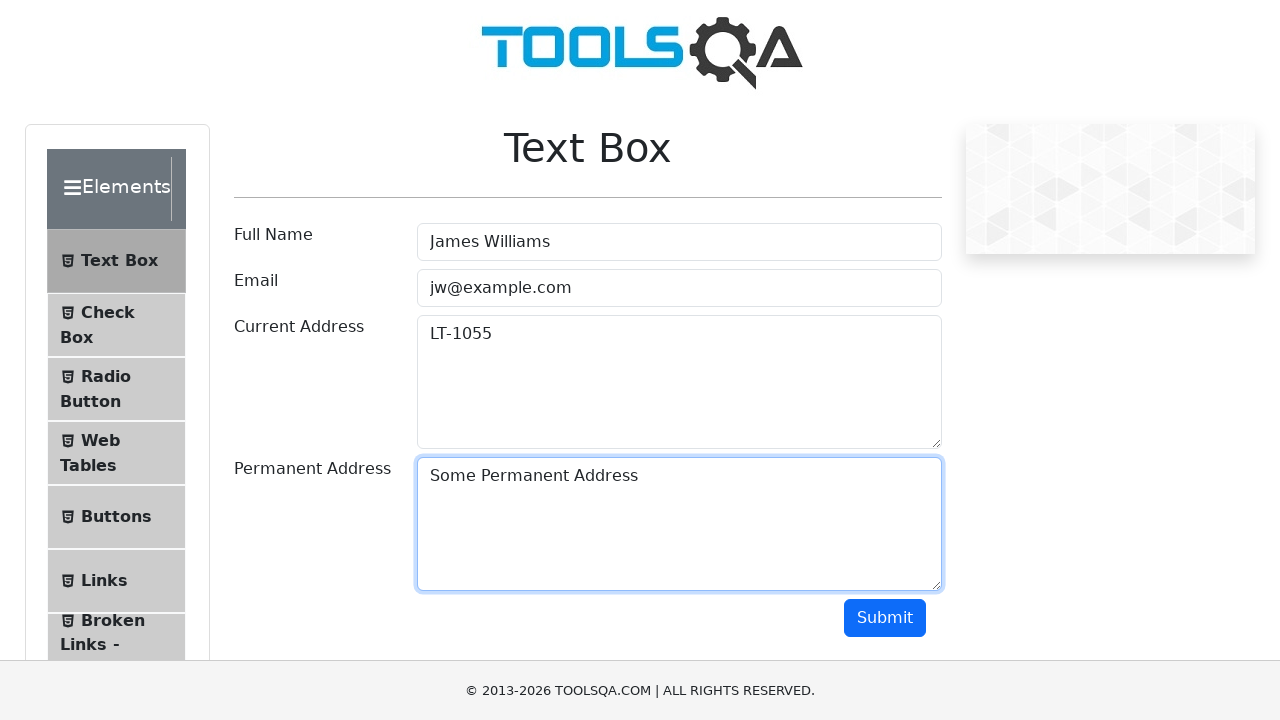

Output section became visible
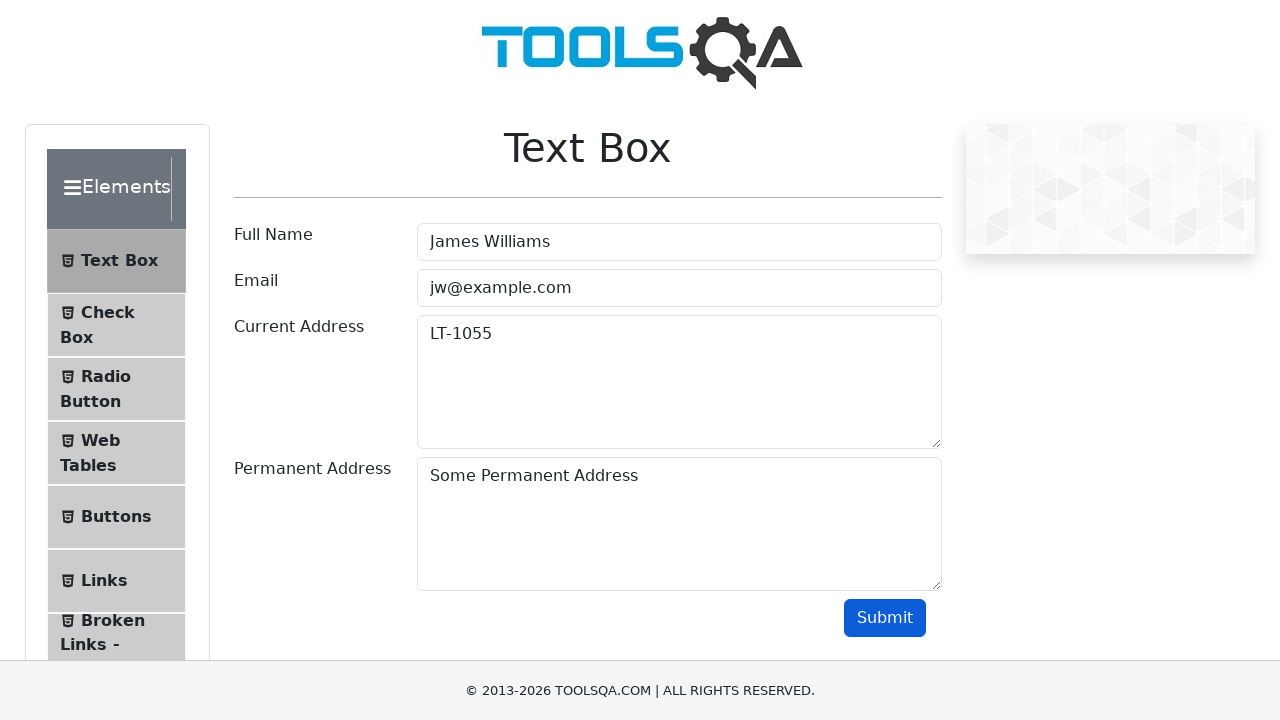

Name field in output section loaded
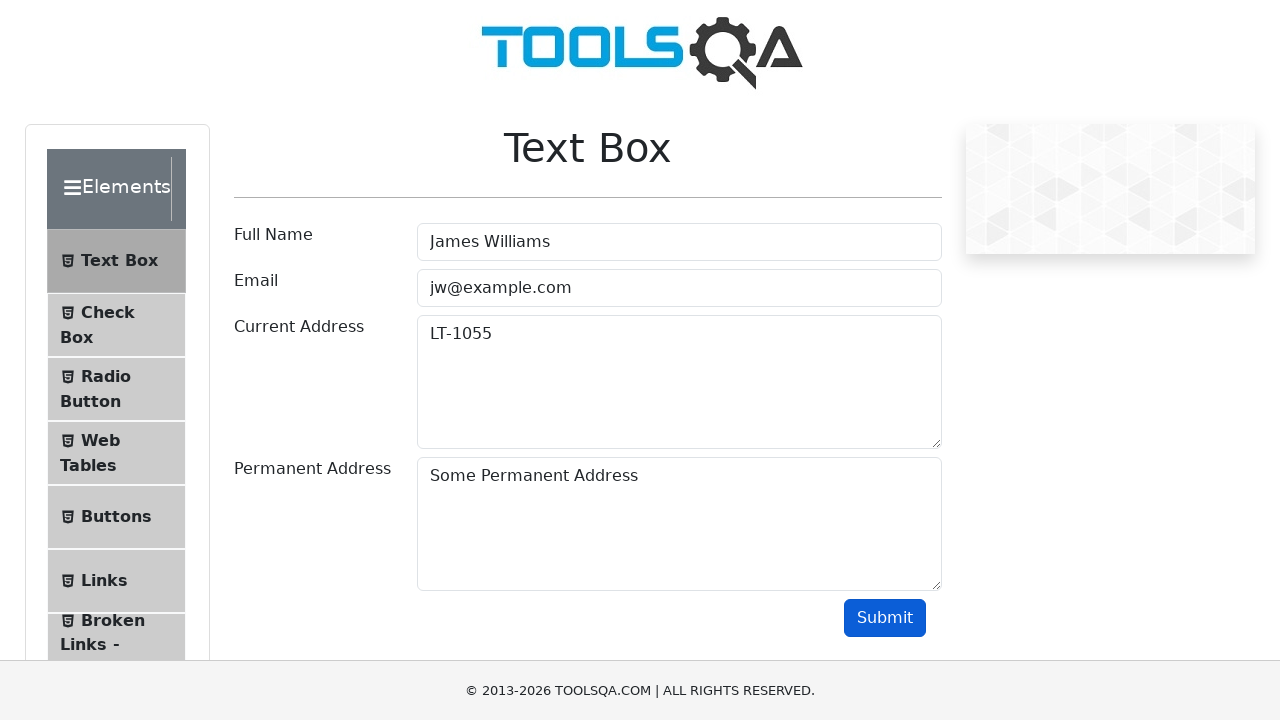

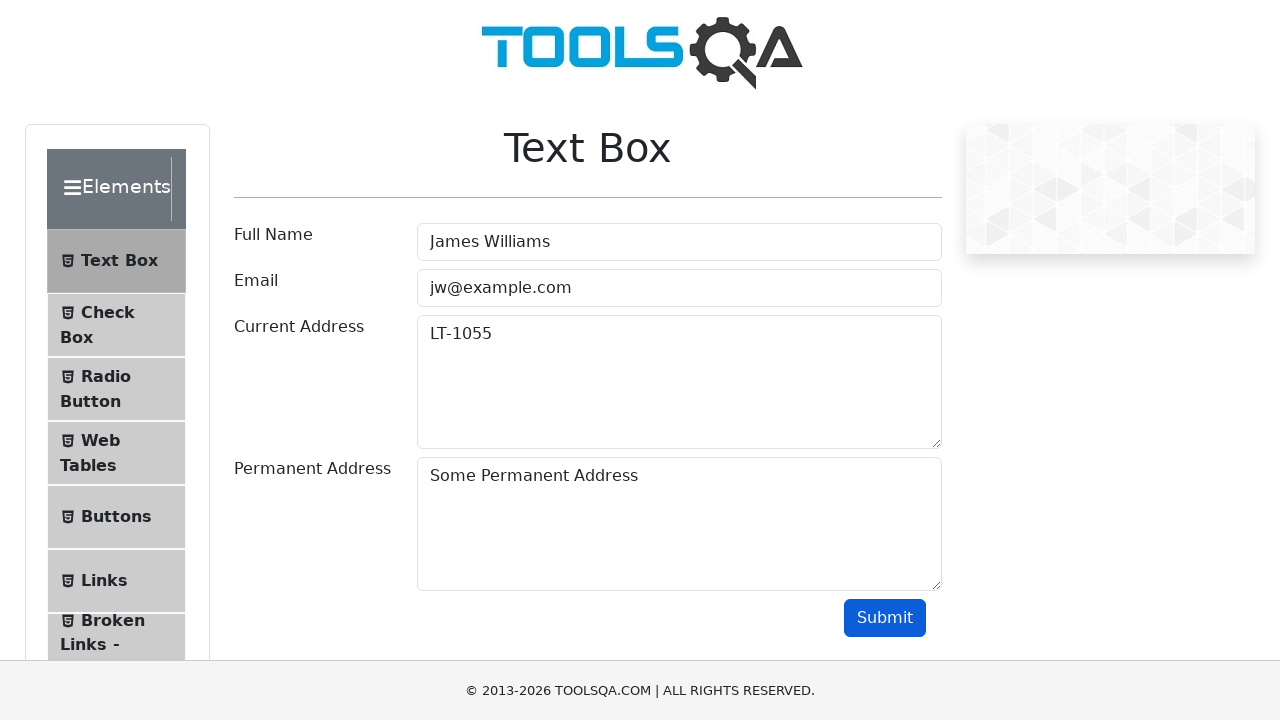